Tests keyboard actions by copying text from one textarea to another using keyboard shortcuts (Ctrl+A, Ctrl+C, Tab, Ctrl+V)

Starting URL: https://text-compare.com/

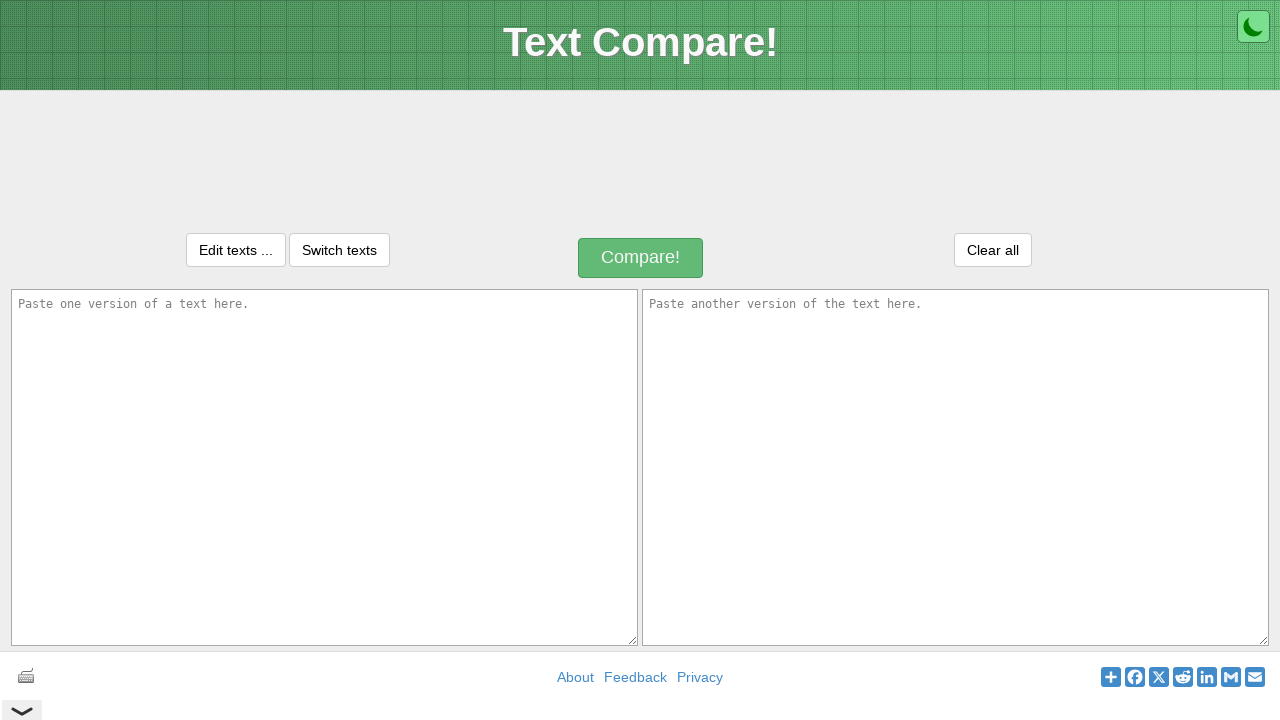

Filled first textarea with 'welcome' on textarea[name='text1']
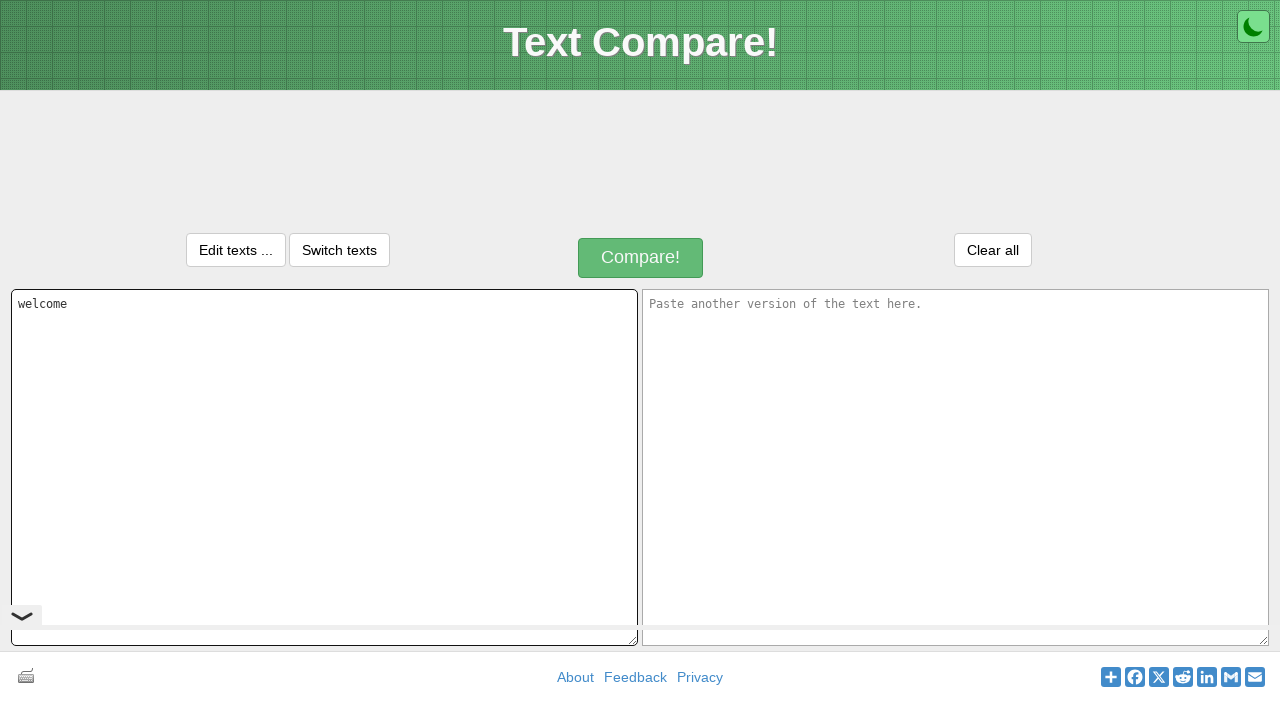

Selected all text in first textarea with Ctrl+A
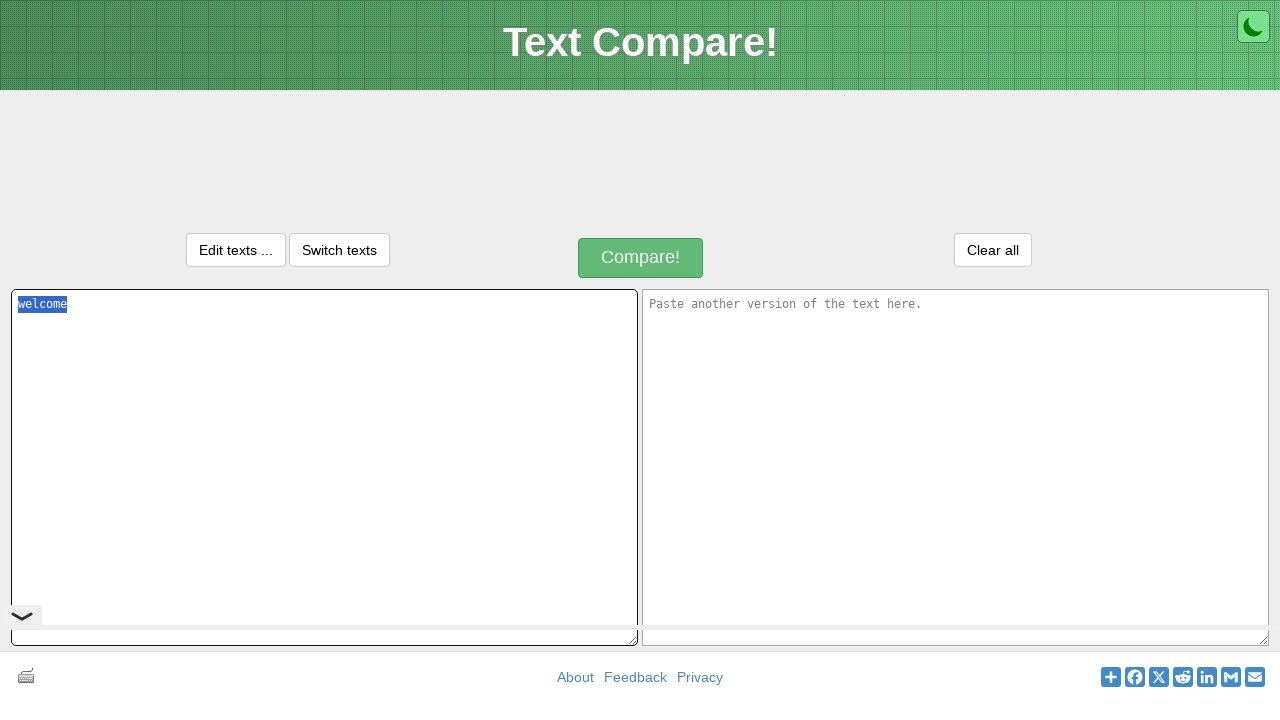

Copied selected text with Ctrl+C
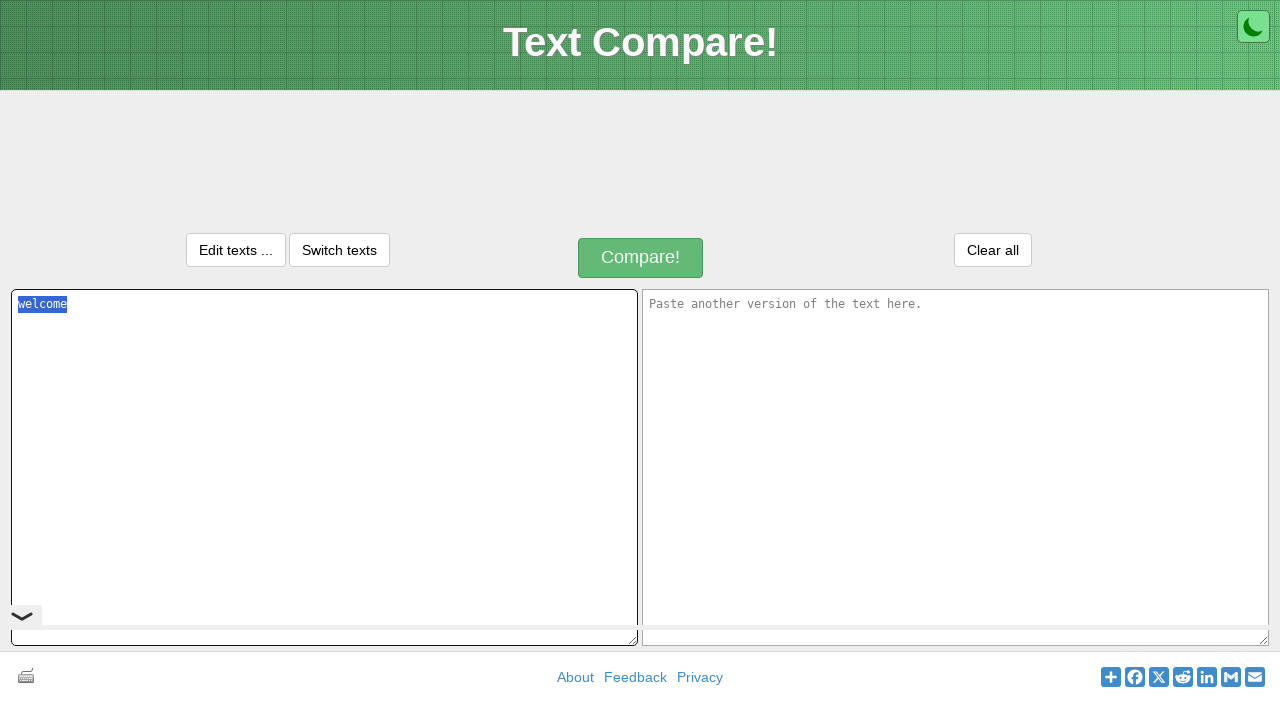

Moved focus to second textarea with Tab
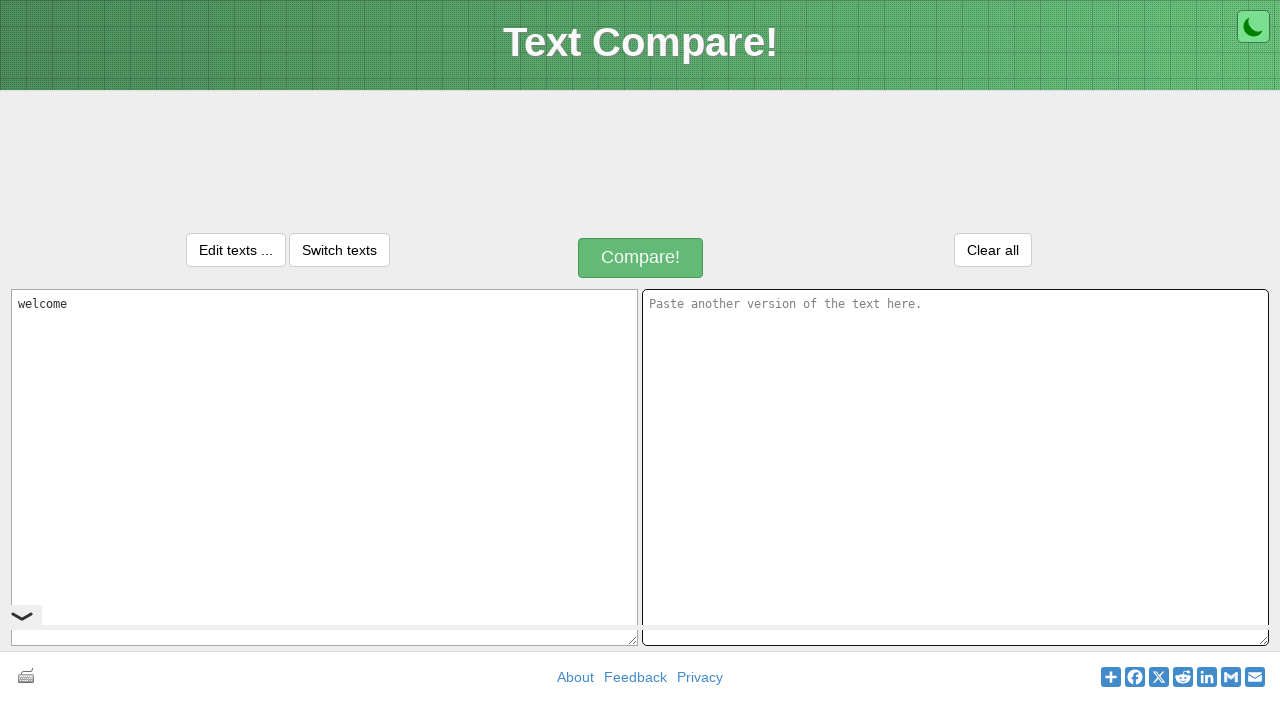

Pasted text into second textarea with Ctrl+V
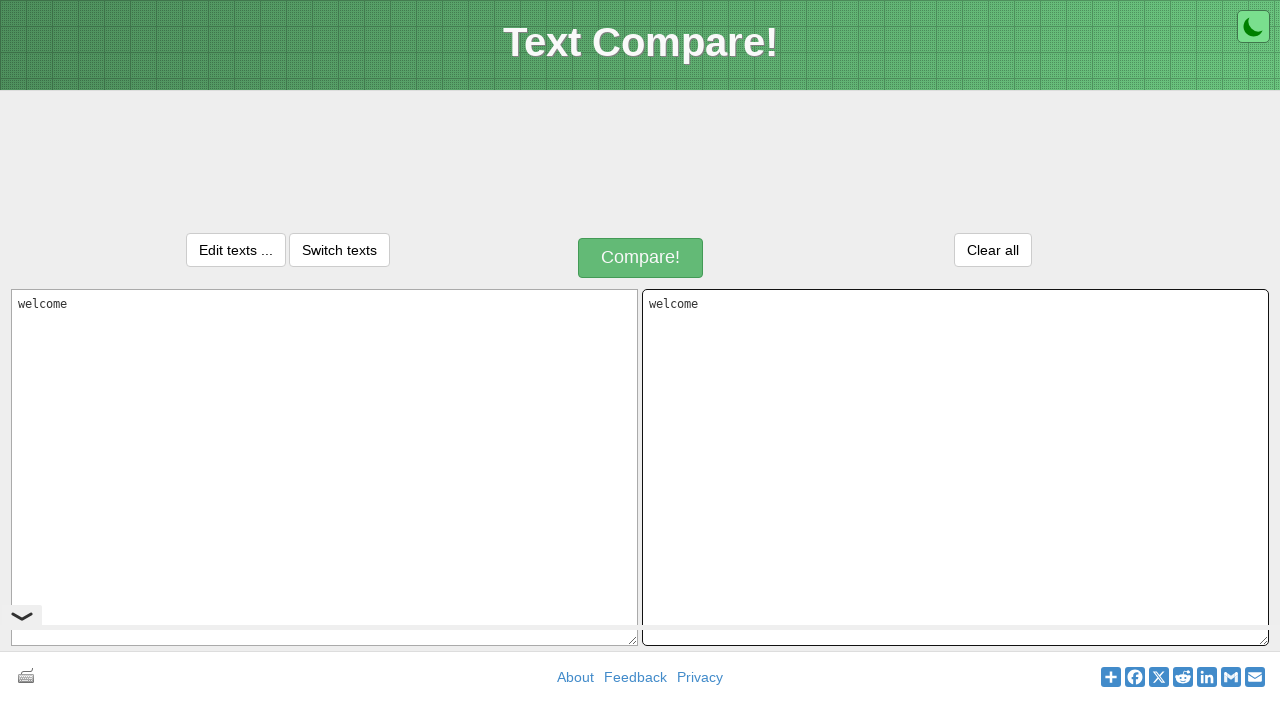

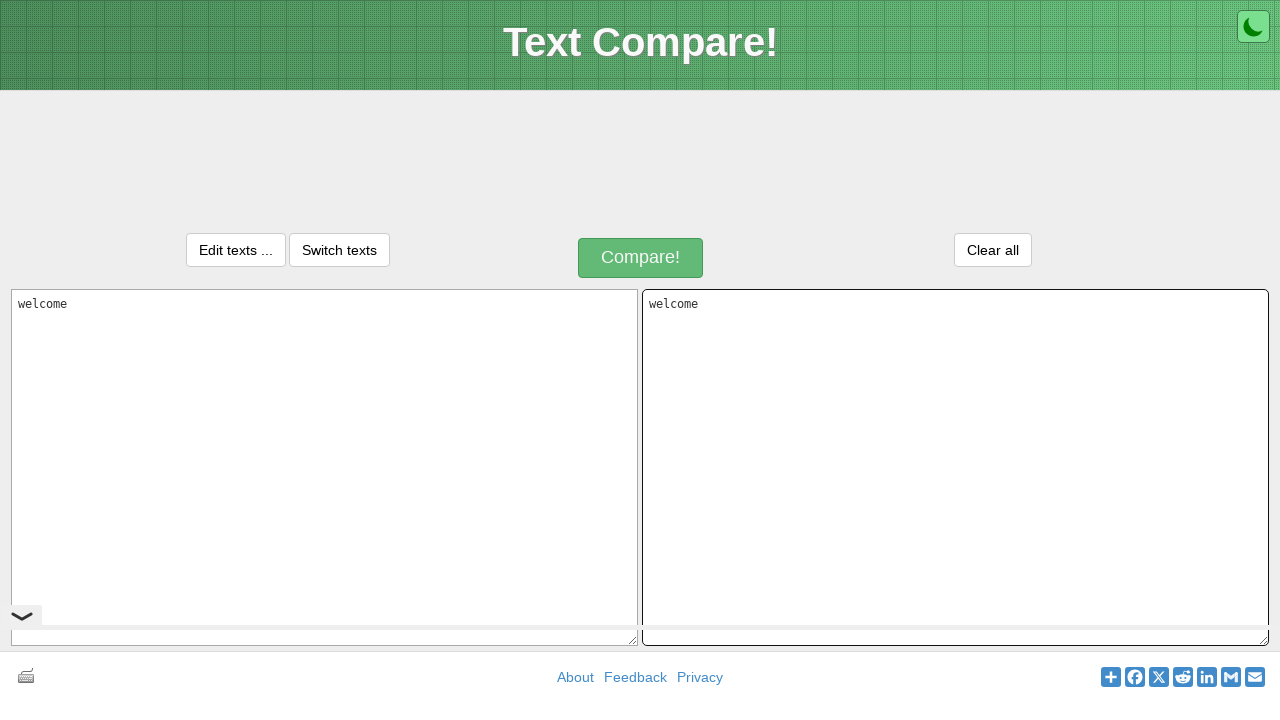